Tests todo page functionality by navigating to the page, adding two todo items, and verifying the visible todos count is 2

Starting URL: https://demo.playwright.dev/todomvc/

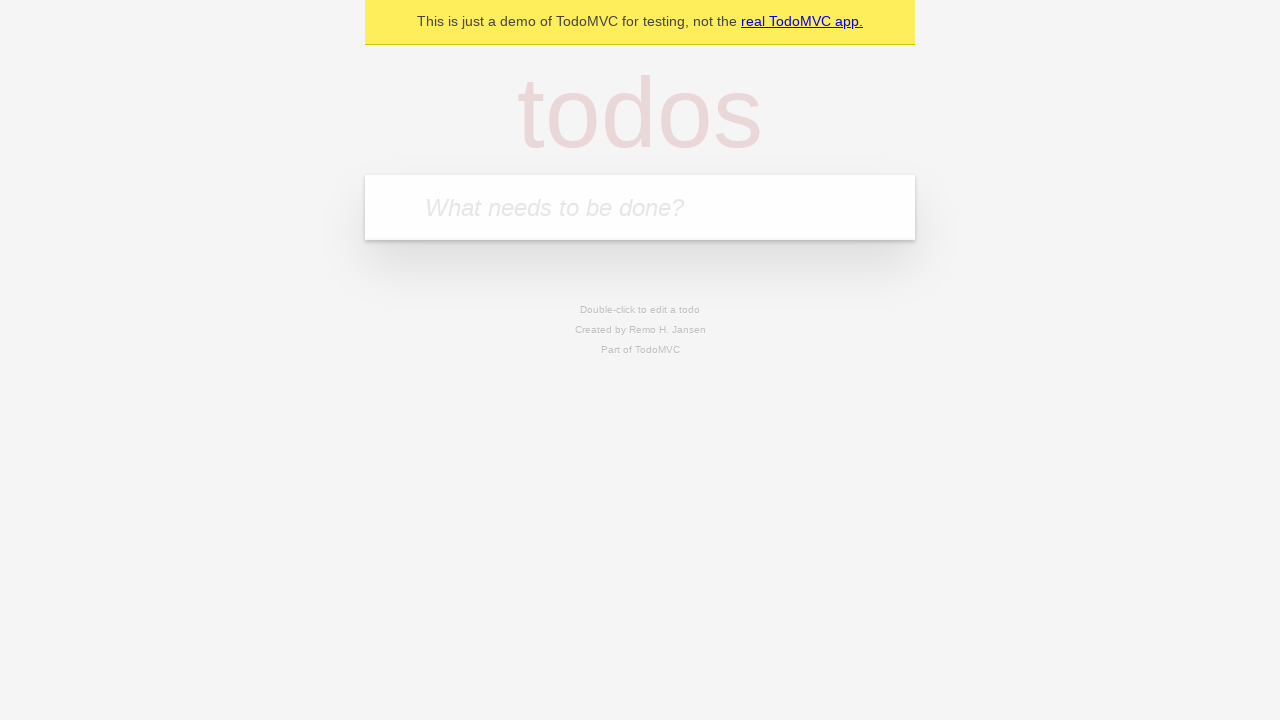

Navigated to TodoMVC page
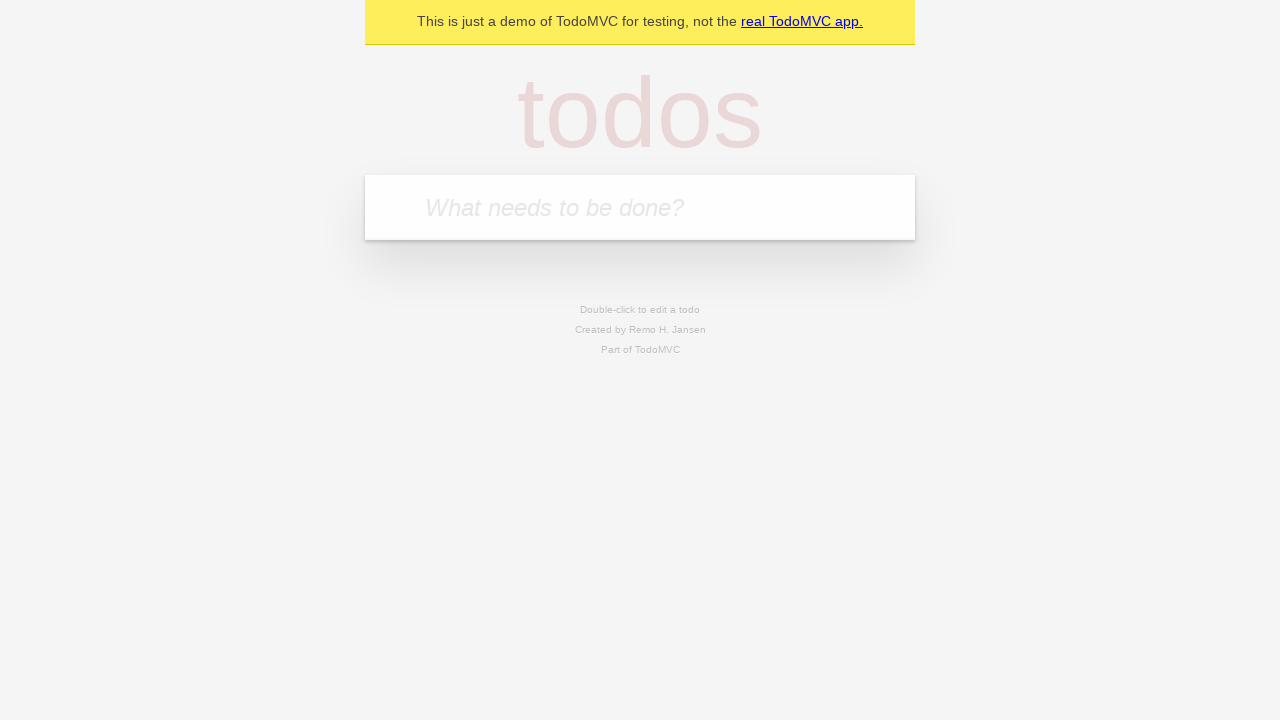

Filled input field with first todo item 'foo' on input.new-todo
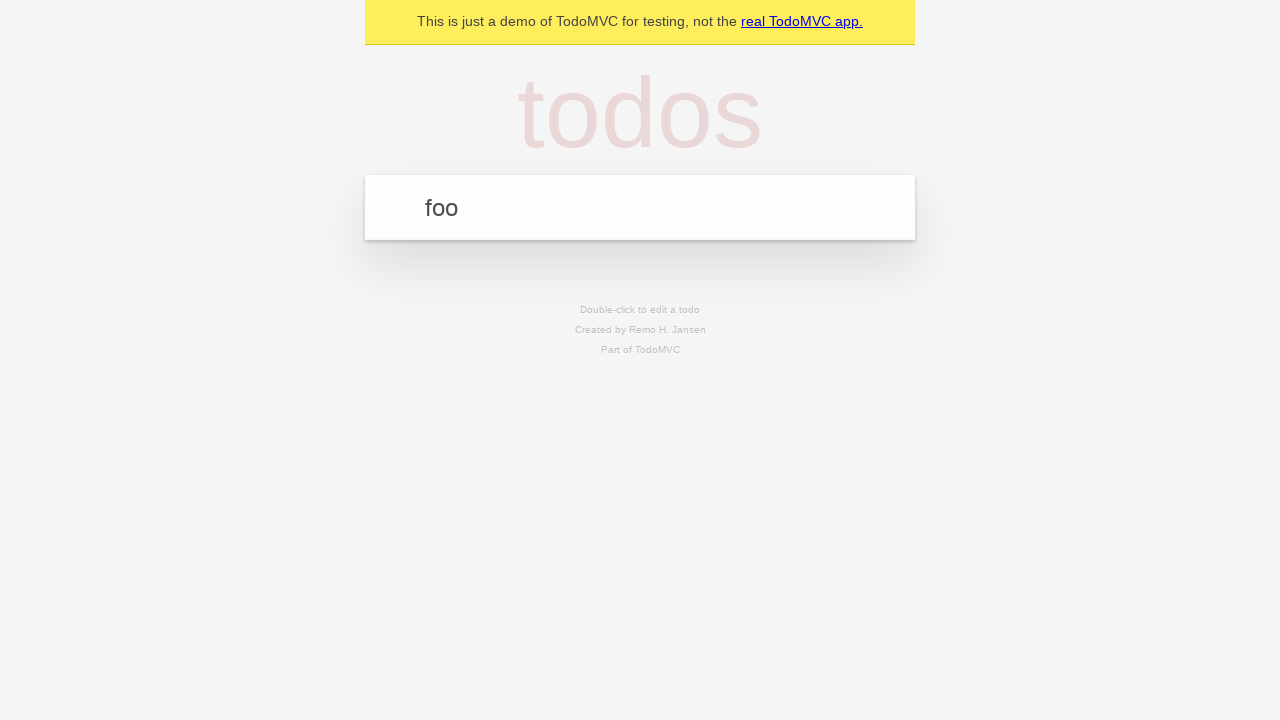

Pressed Enter to add first todo item 'foo' on input.new-todo
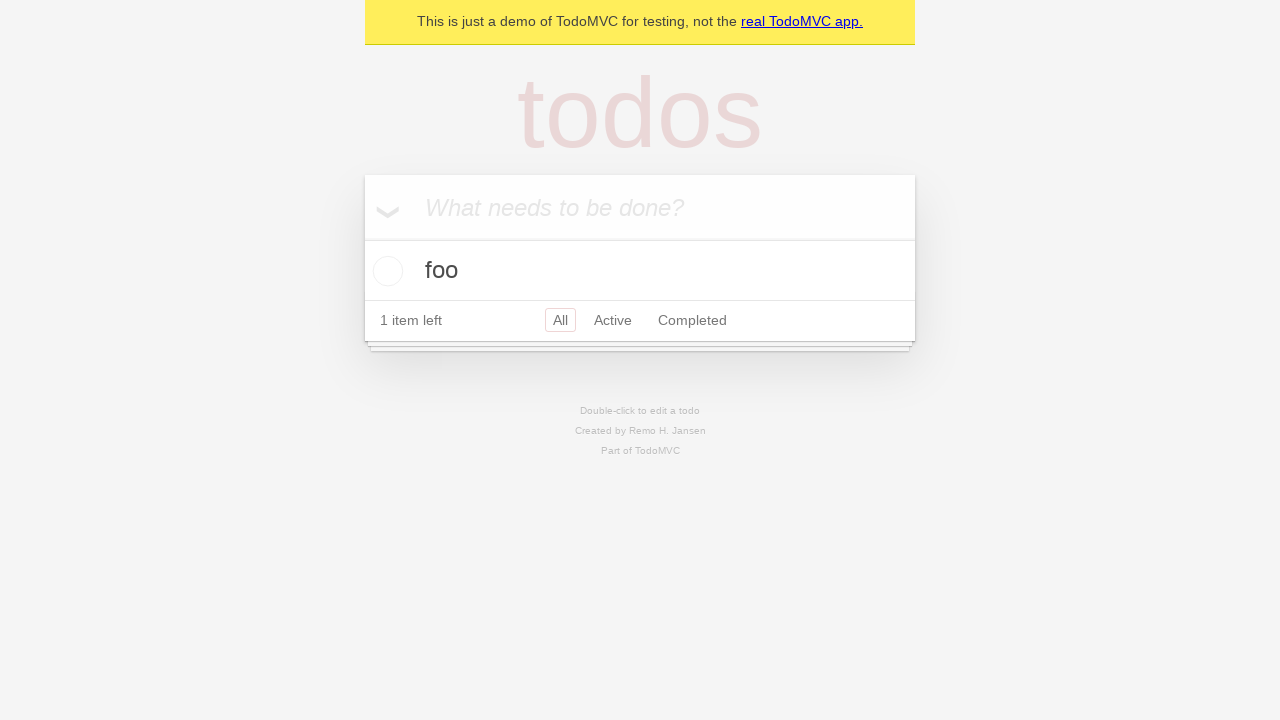

Filled input field with second todo item 'bar' on input.new-todo
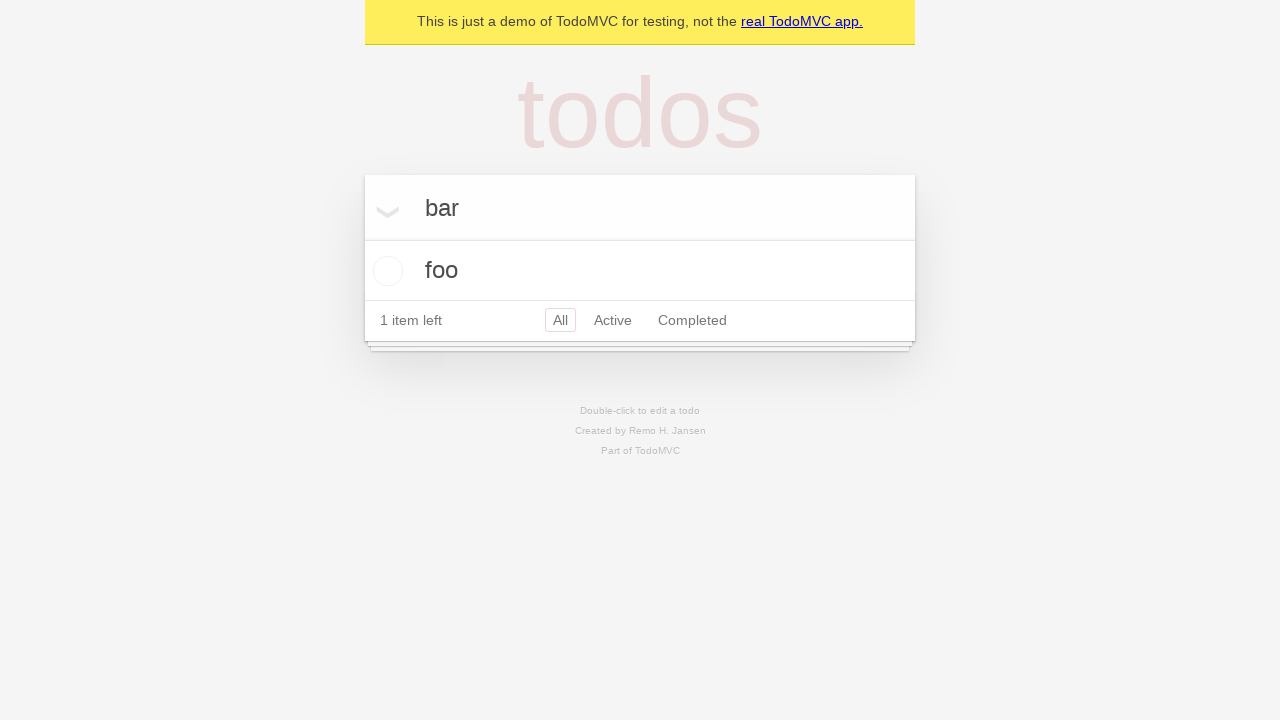

Pressed Enter to add second todo item 'bar' on input.new-todo
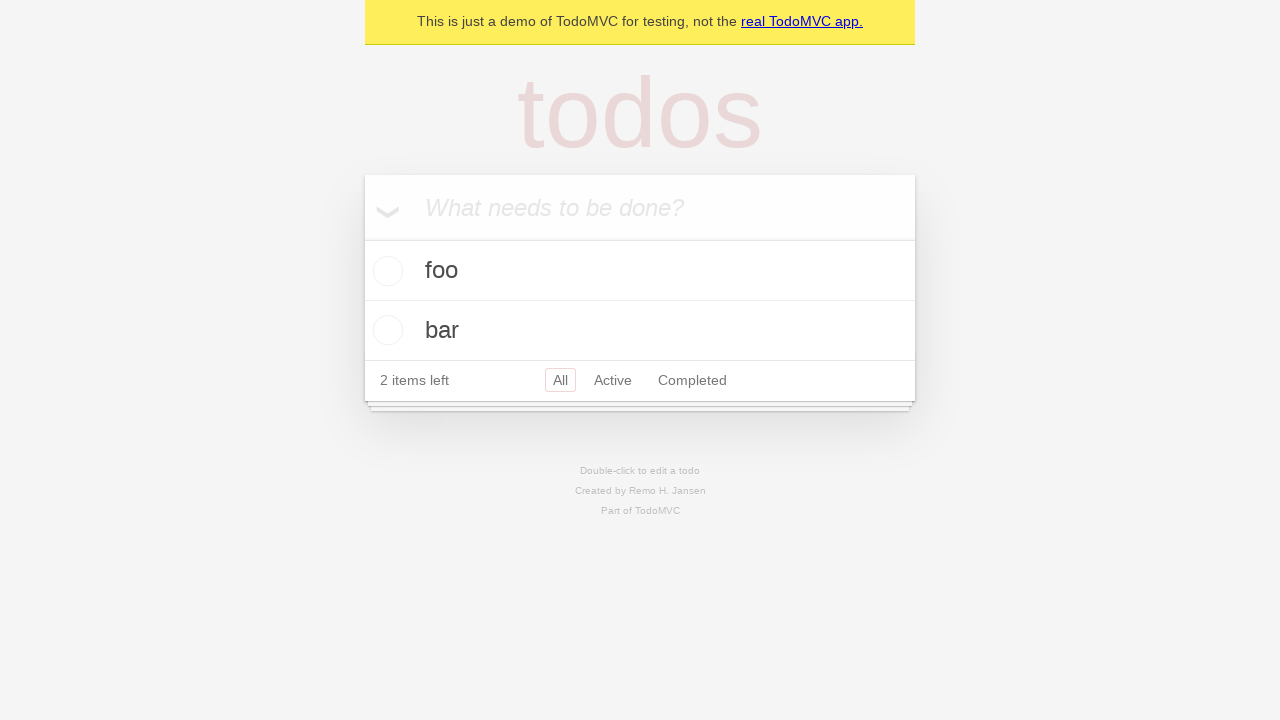

Verified that exactly 2 todo items are visible
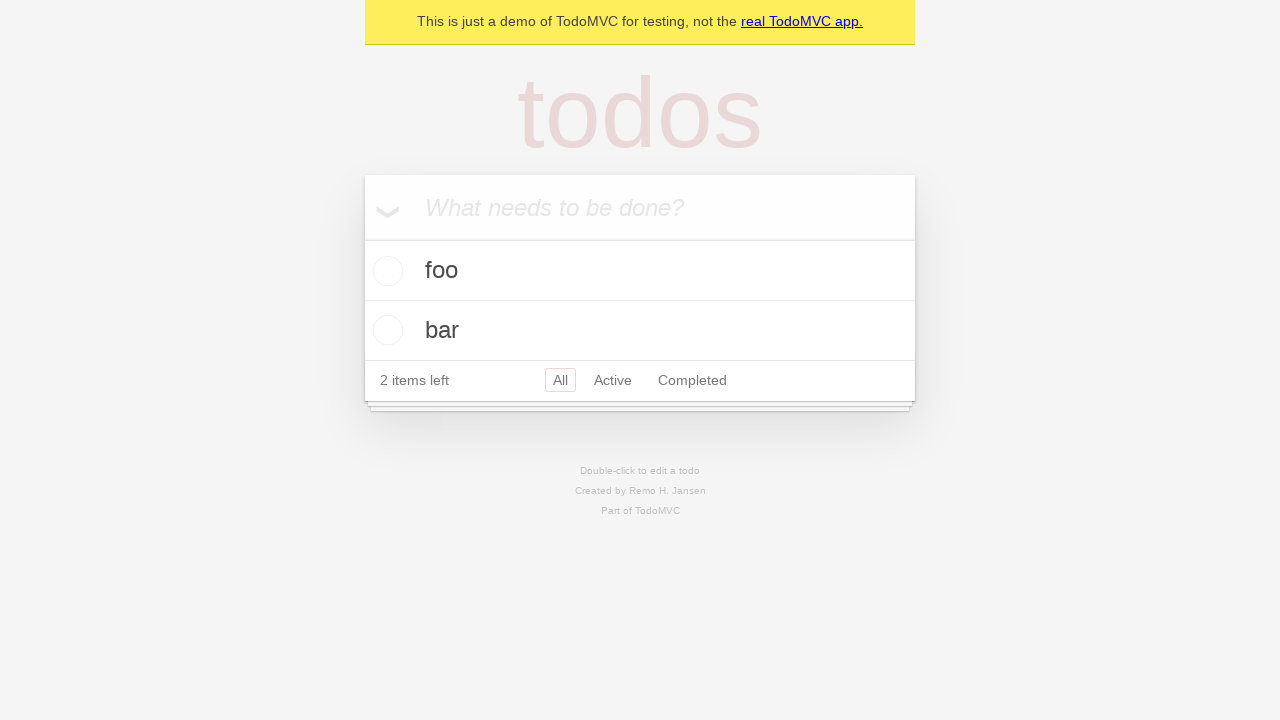

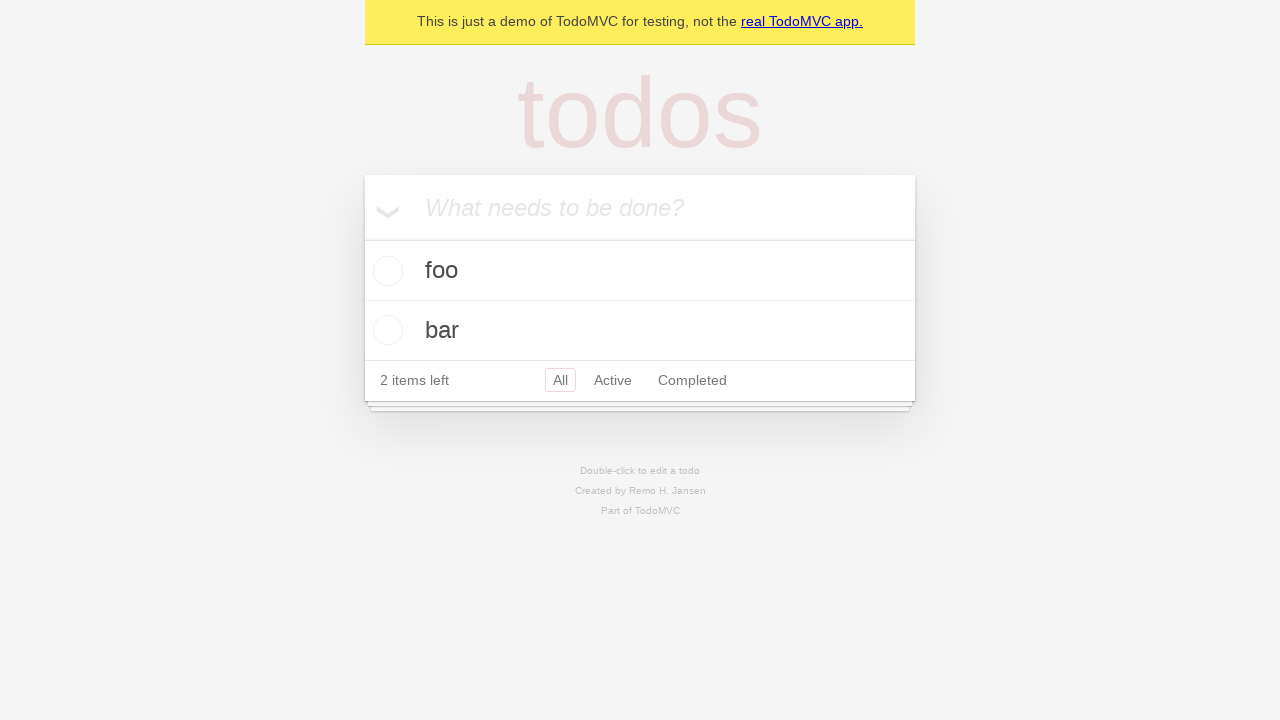